Tests table sorting functionality by clicking on the first column header and verifying the data is sorted alphabetically, then tests pagination by navigating through pages to find an item containing "Rice".

Starting URL: https://rahulshettyacademy.com/seleniumPractise/#/offers

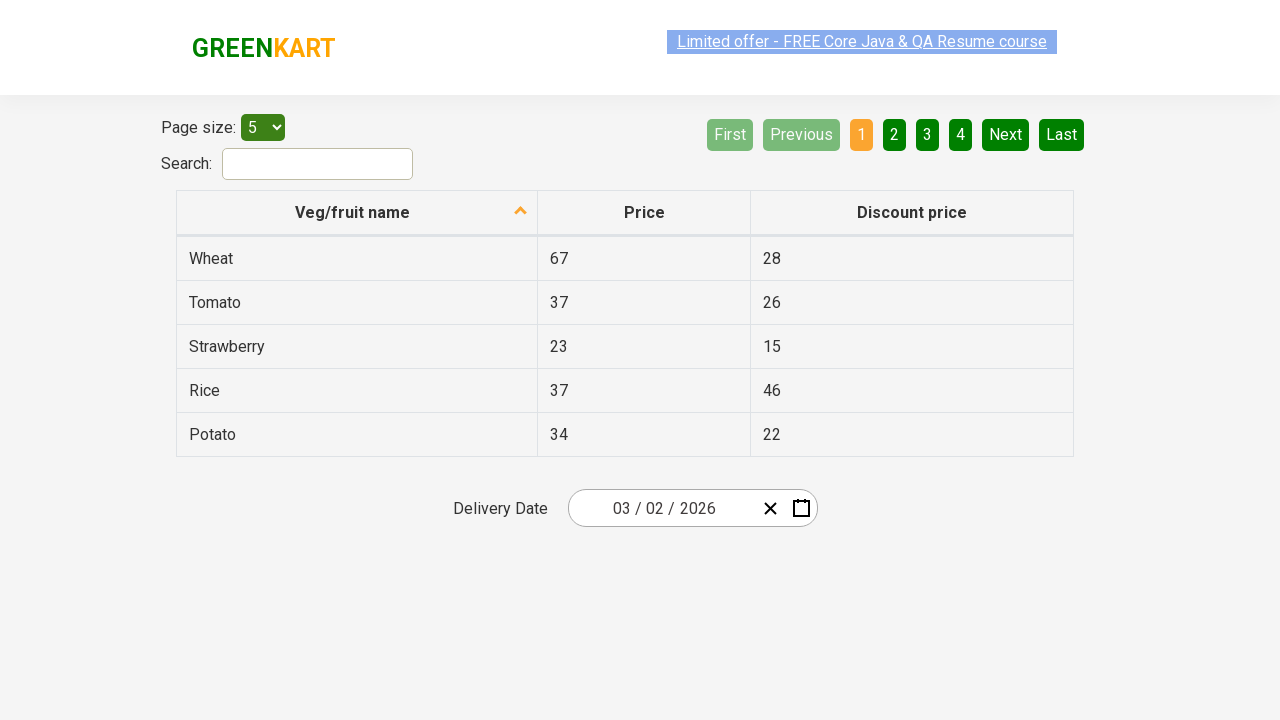

Clicked first column header to sort table at (357, 213) on xpath=//tr/th[1]
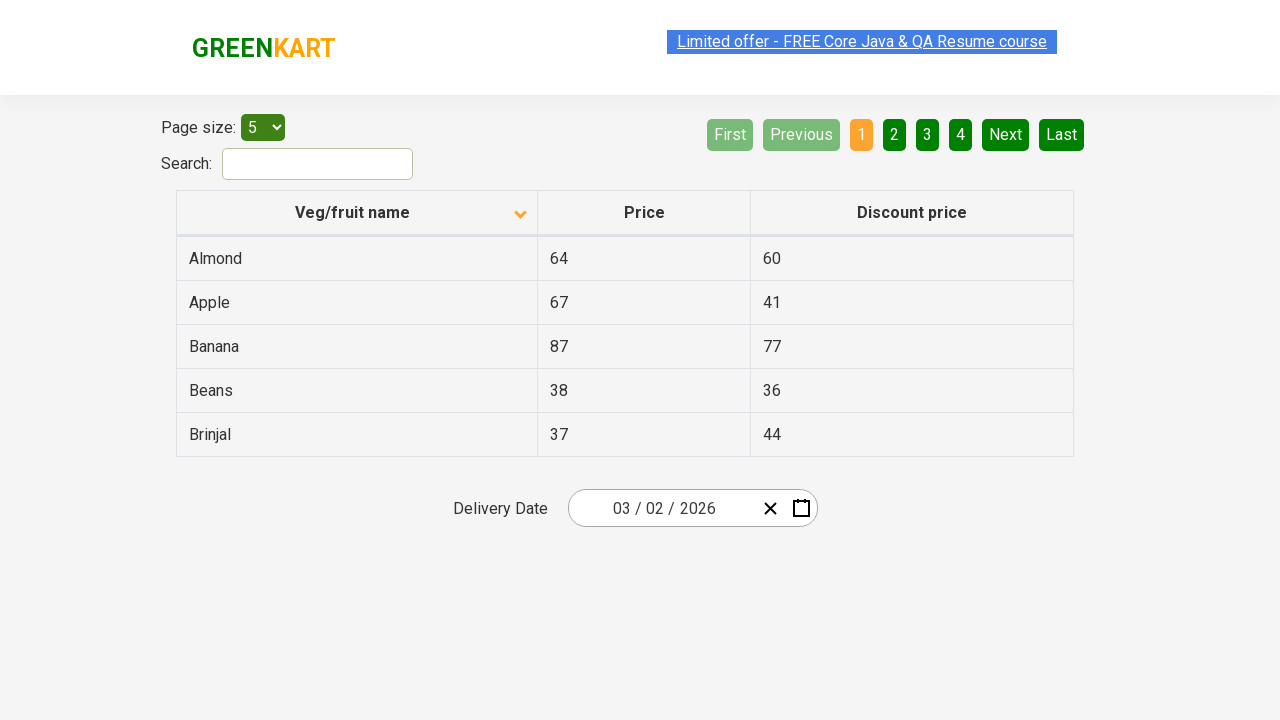

Table data loaded and first column cells are visible
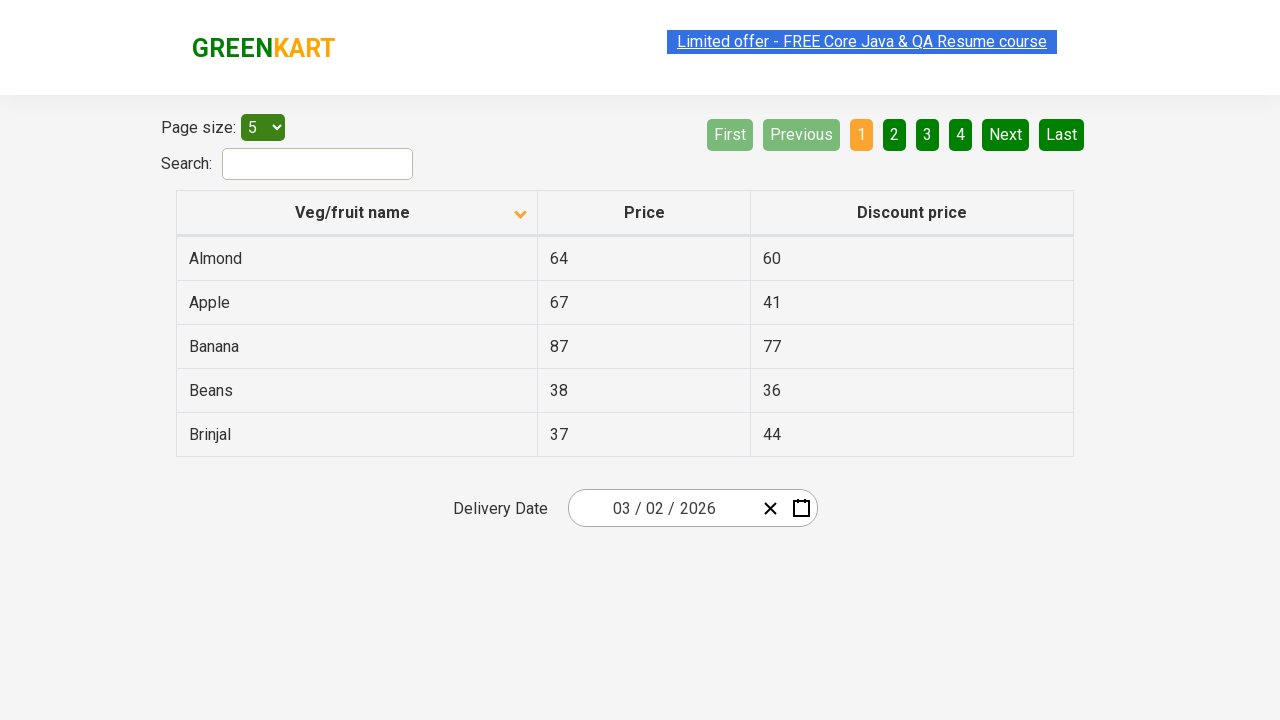

Retrieved 5 items from first column for sorting verification
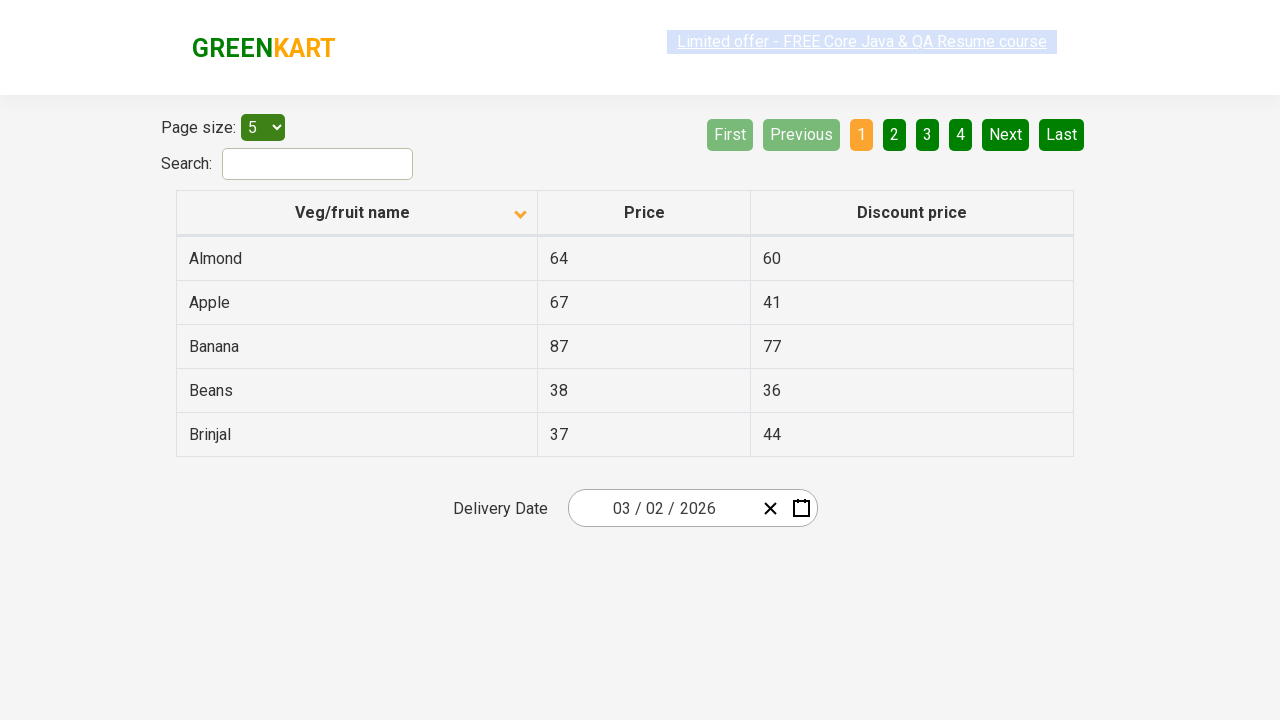

Verified table data is sorted alphabetically
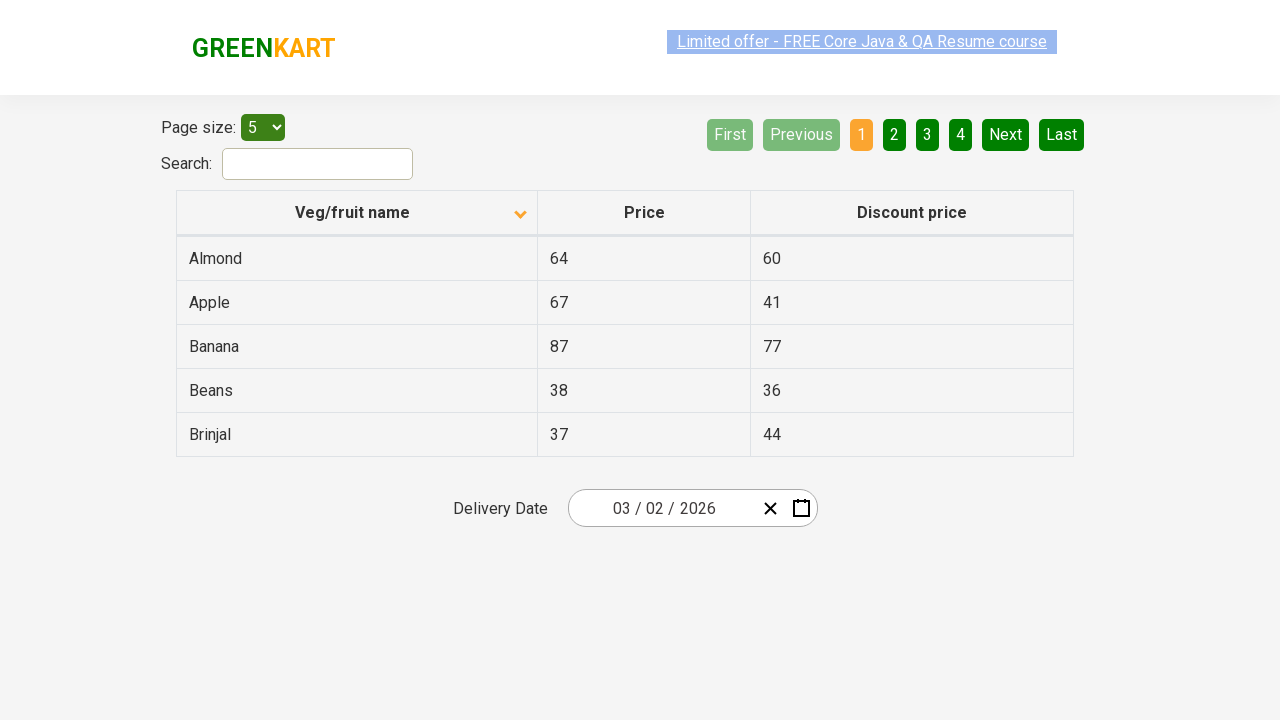

Retrieved 5 rows from current page 1
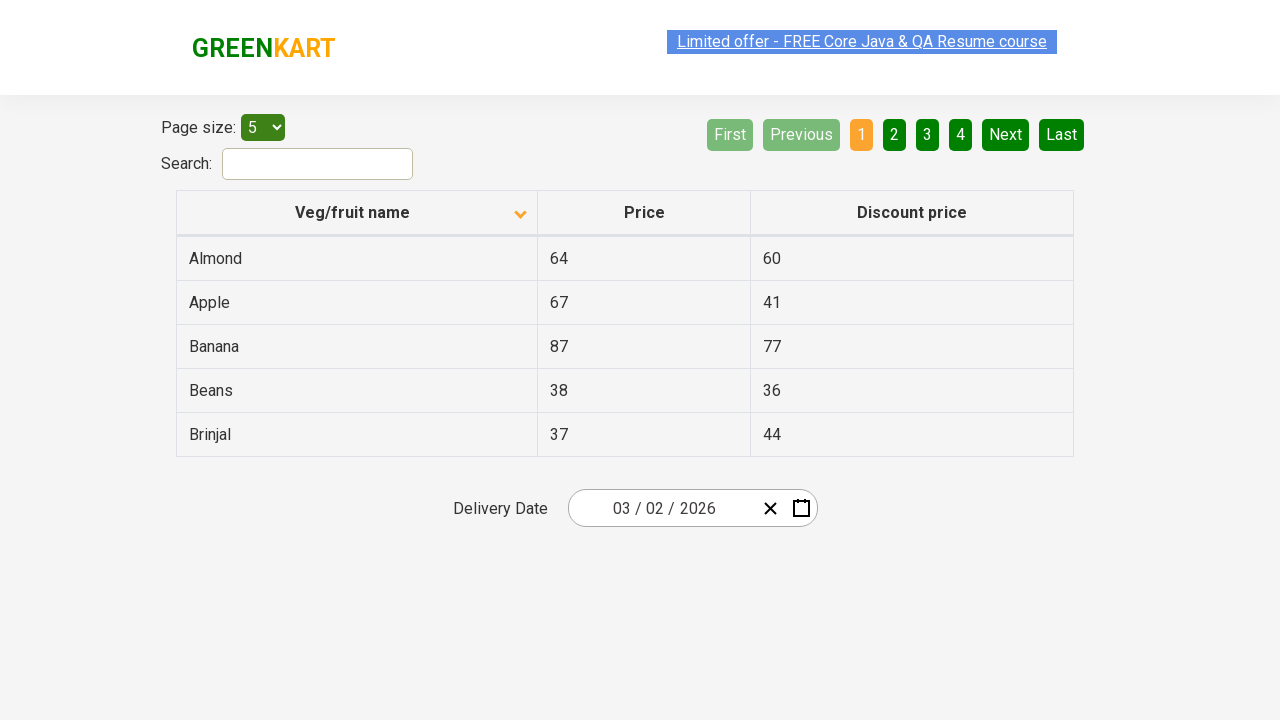

Clicked Next button to navigate to page 2 at (1006, 134) on xpath=//a[@aria-label='Next']
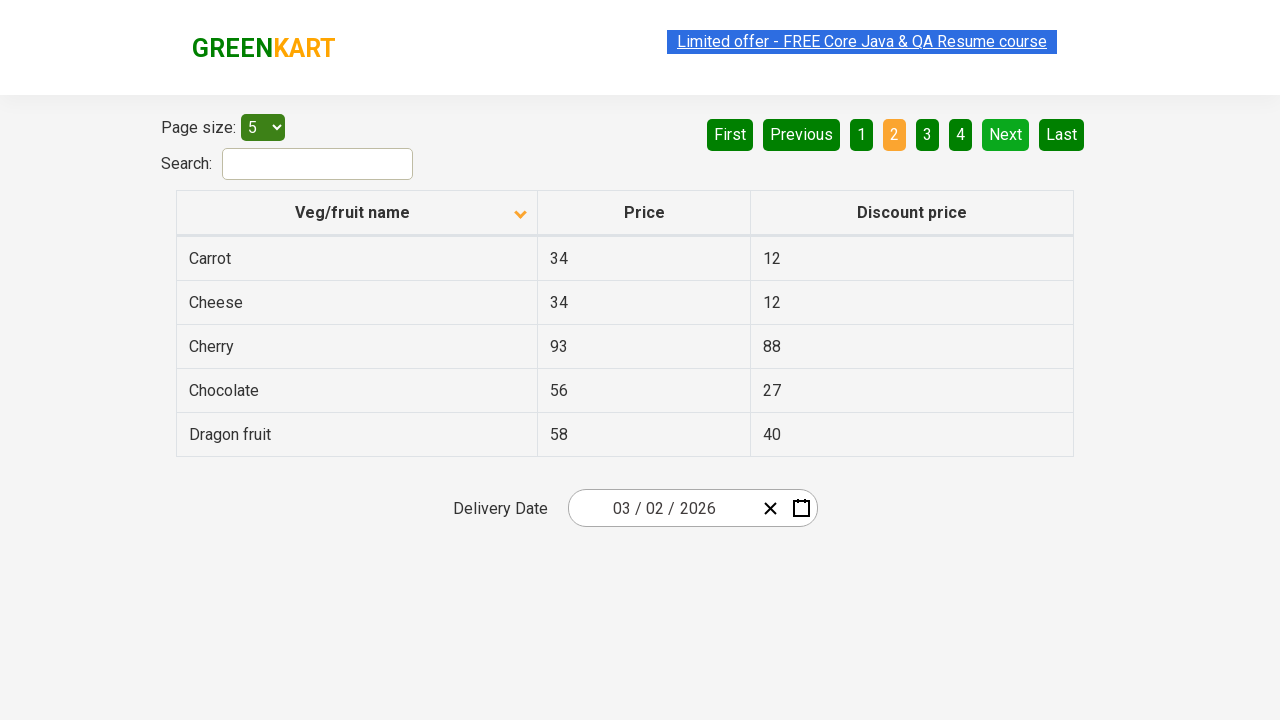

Waited for page content to update
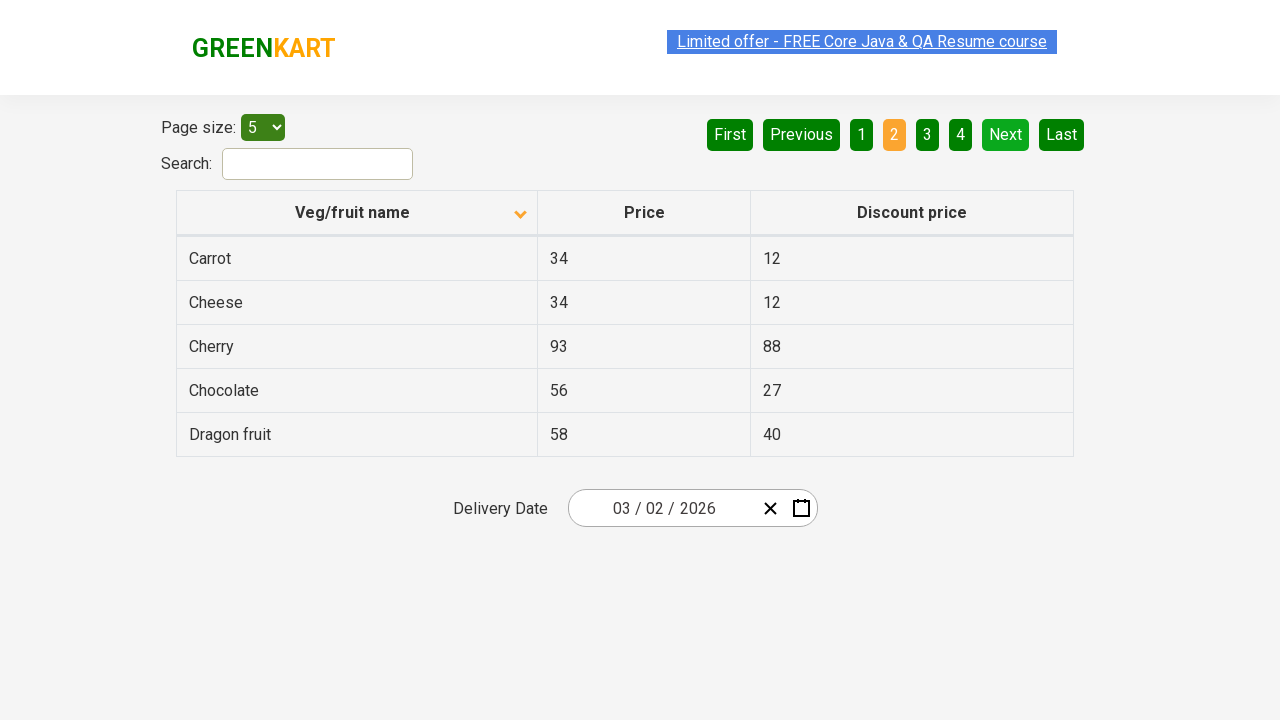

Retrieved 5 rows from current page 2
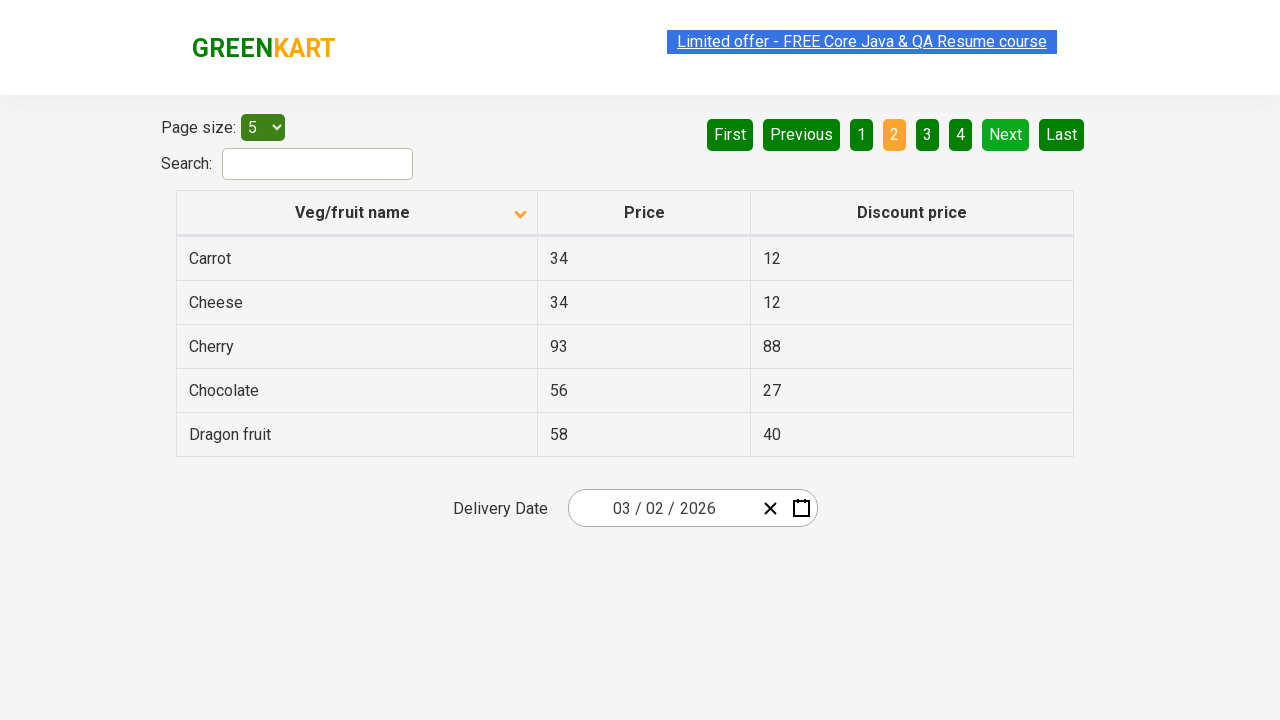

Clicked Next button to navigate to page 3 at (1006, 134) on xpath=//a[@aria-label='Next']
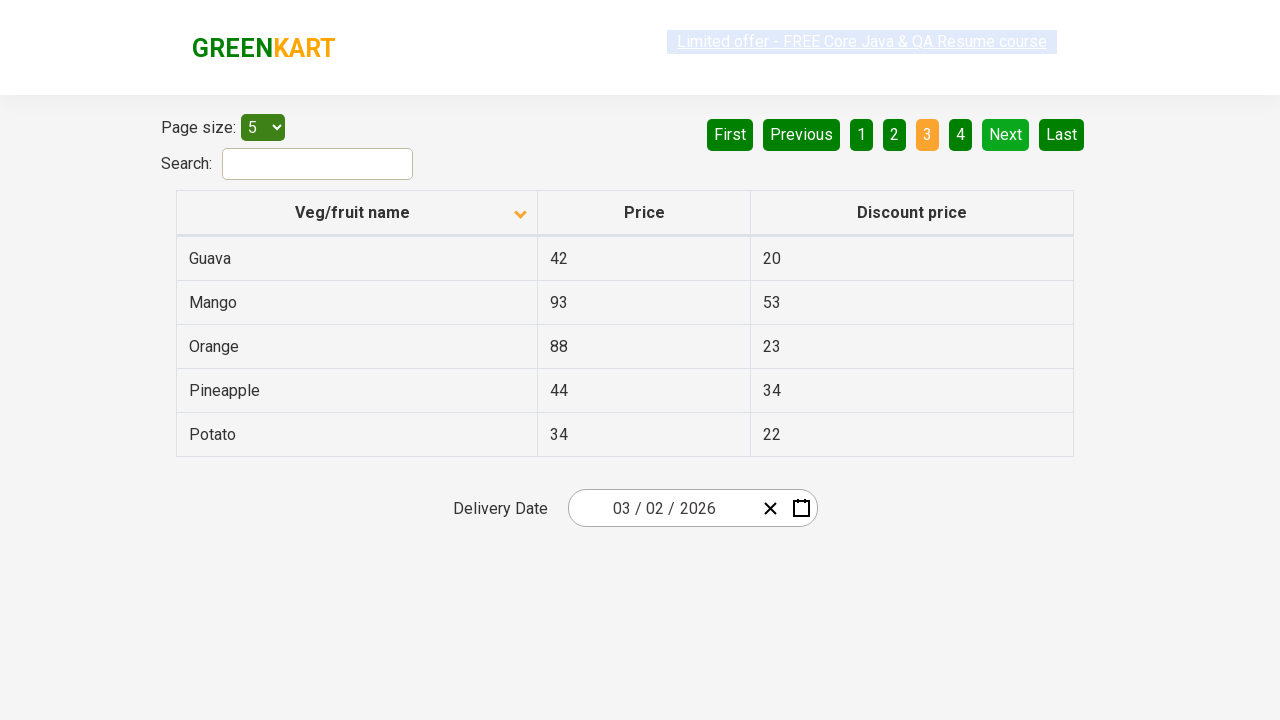

Waited for page content to update
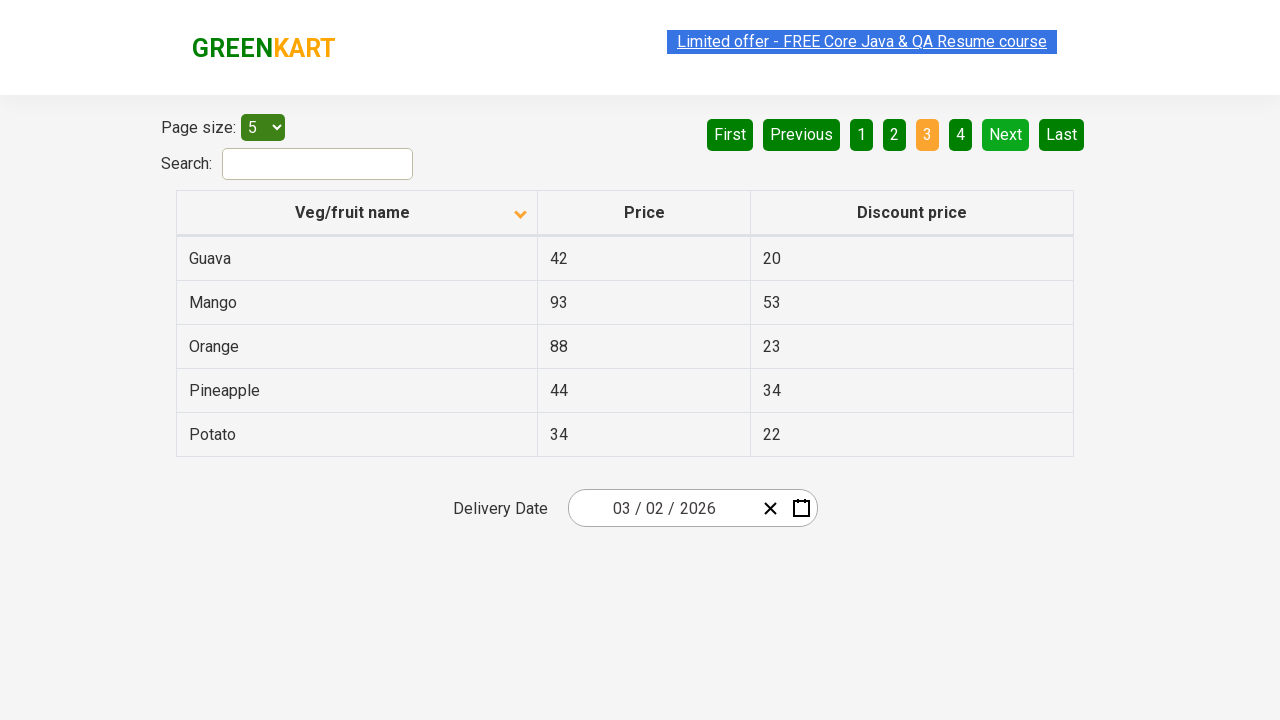

Retrieved 5 rows from current page 3
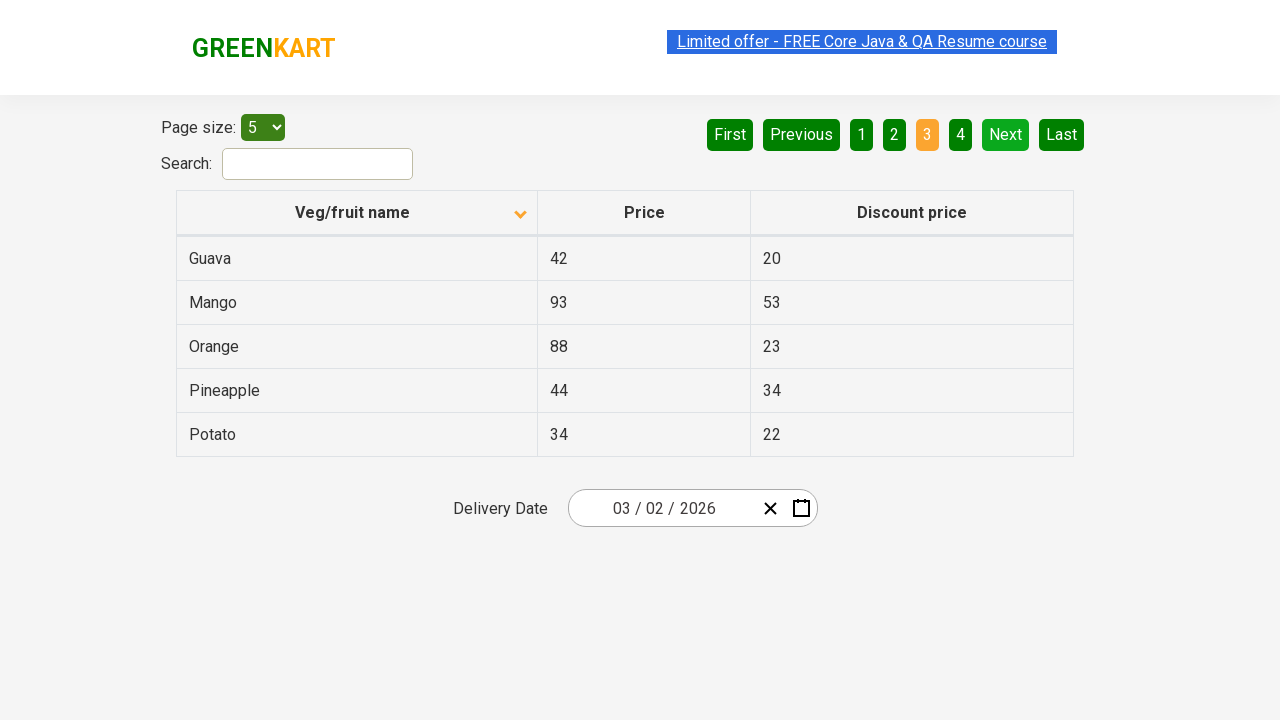

Clicked Next button to navigate to page 4 at (1006, 134) on xpath=//a[@aria-label='Next']
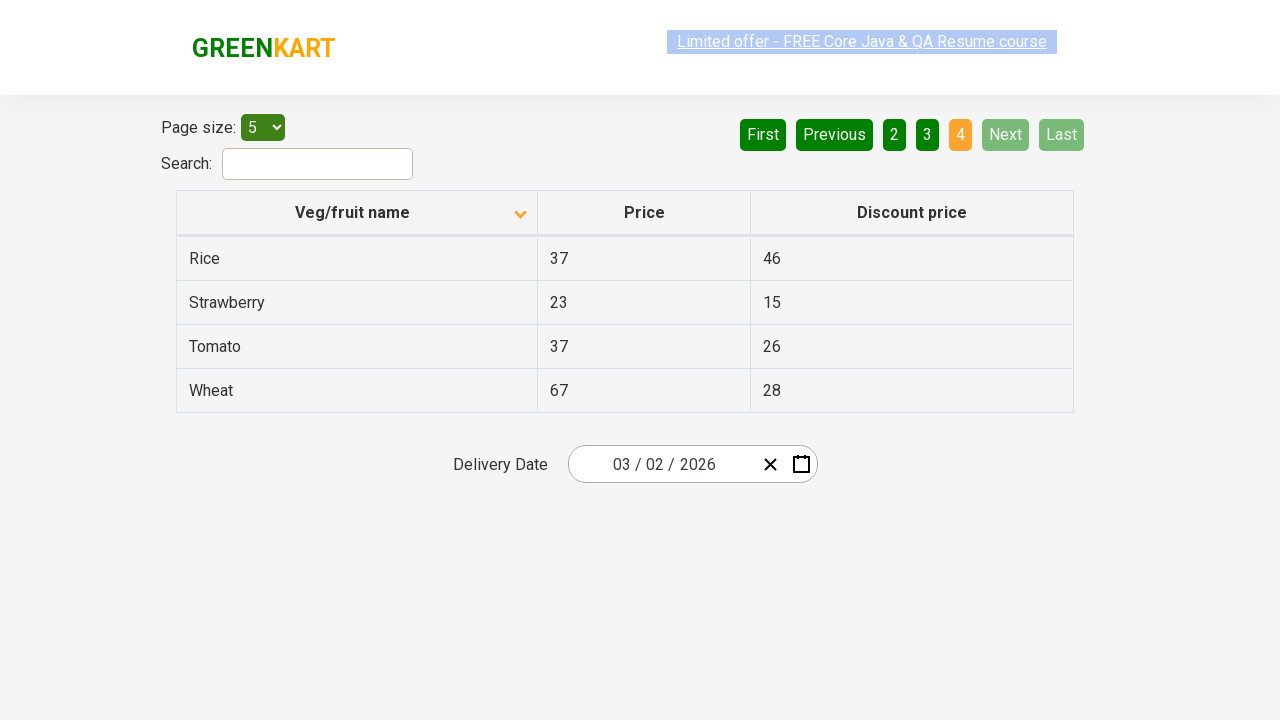

Waited for page content to update
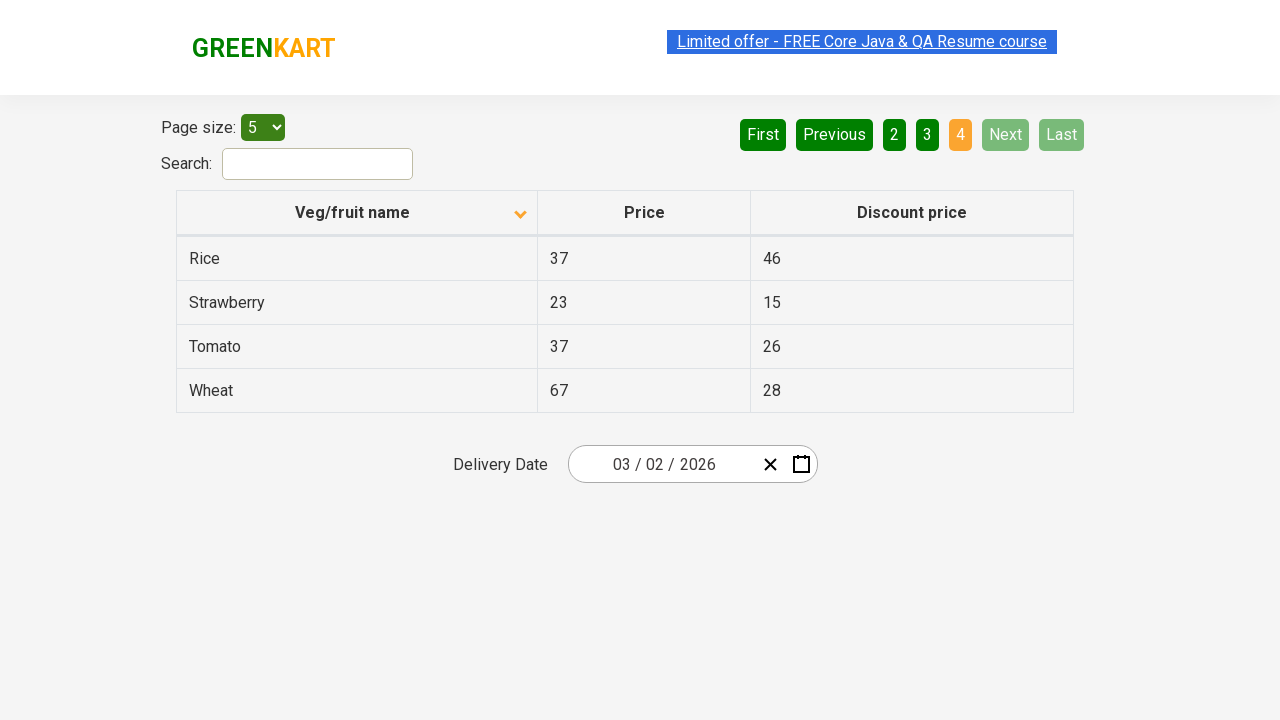

Retrieved 4 rows from current page 4
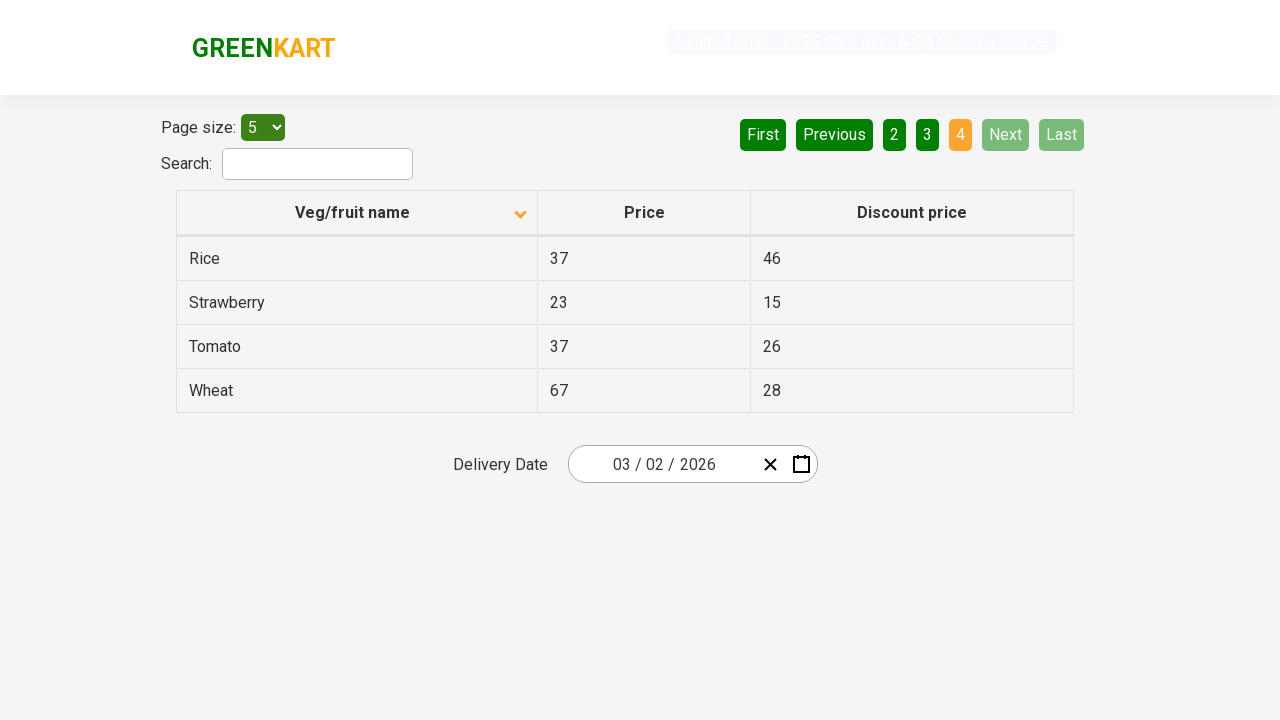

Found 'Rice' with price: 37
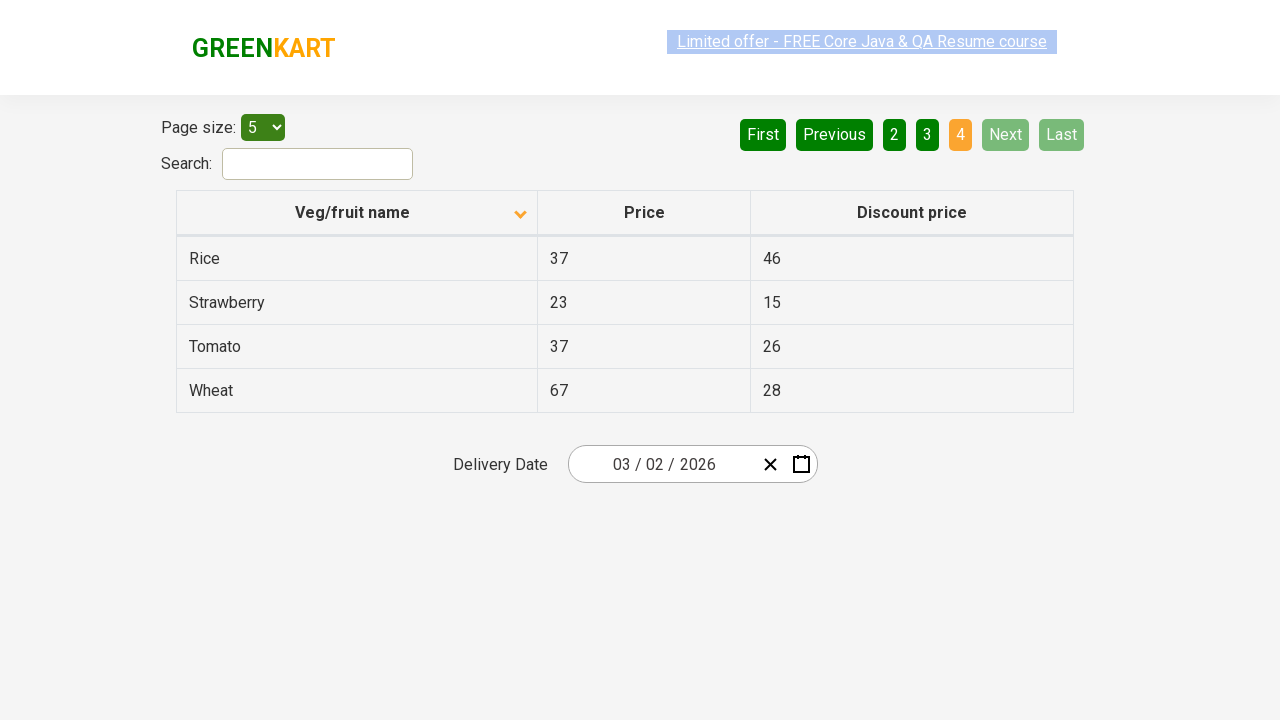

Confirmed 'Rice' was successfully found across pagination
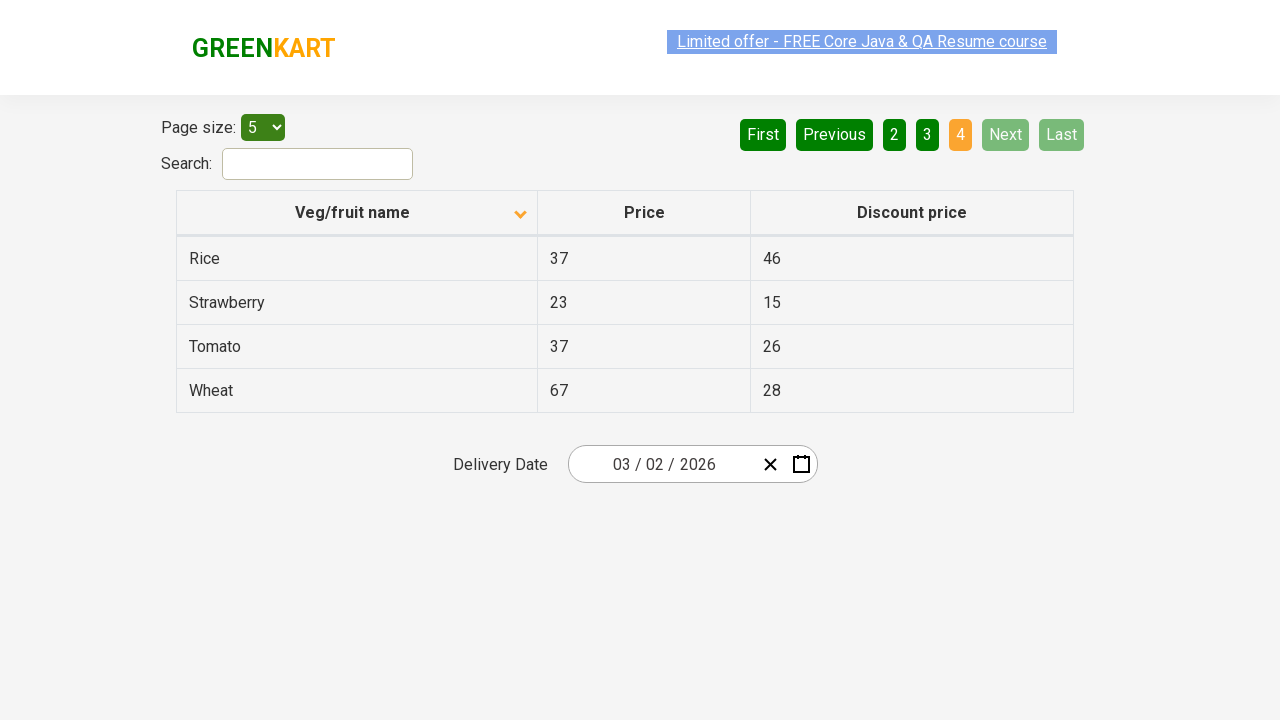

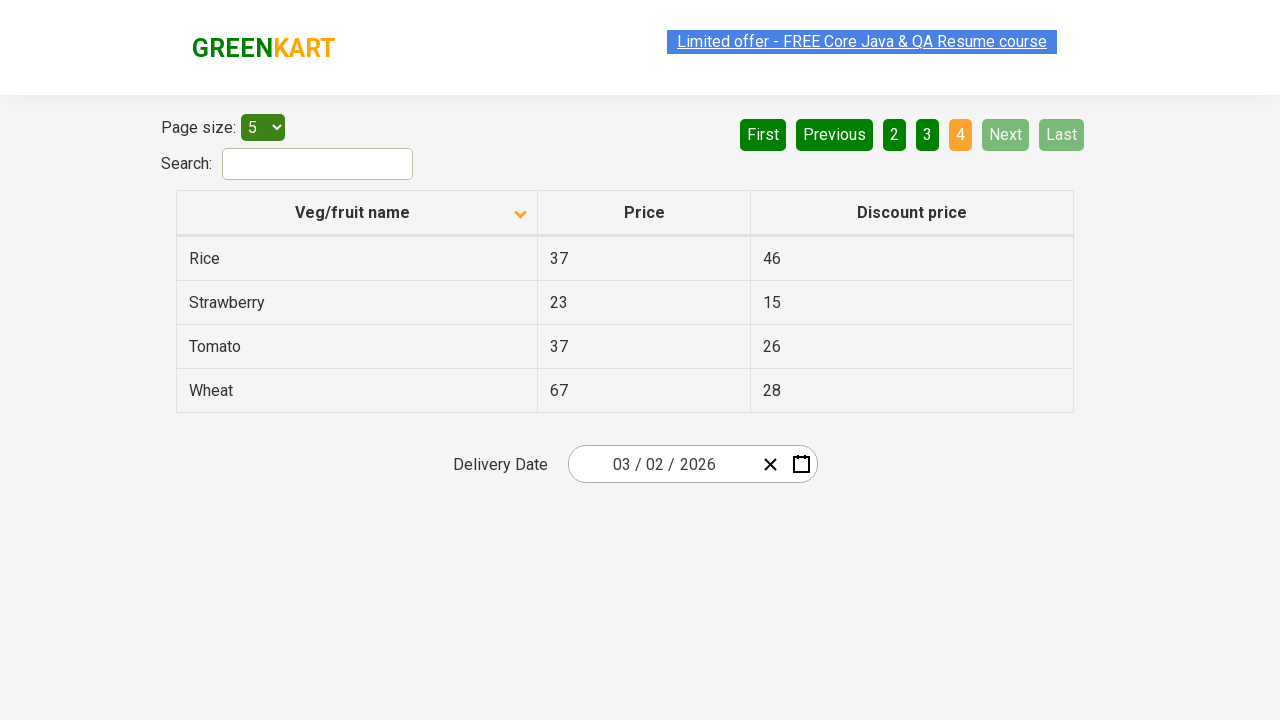